Tests interaction with disabled textboxes on a Selenium practice blog by filling a name field, clicking a button to enable a password field, then filling the password field once it becomes clickable.

Starting URL: http://seleniumpractise.blogspot.com/2016/09/how-to-work-with-disable-textbox-or.html

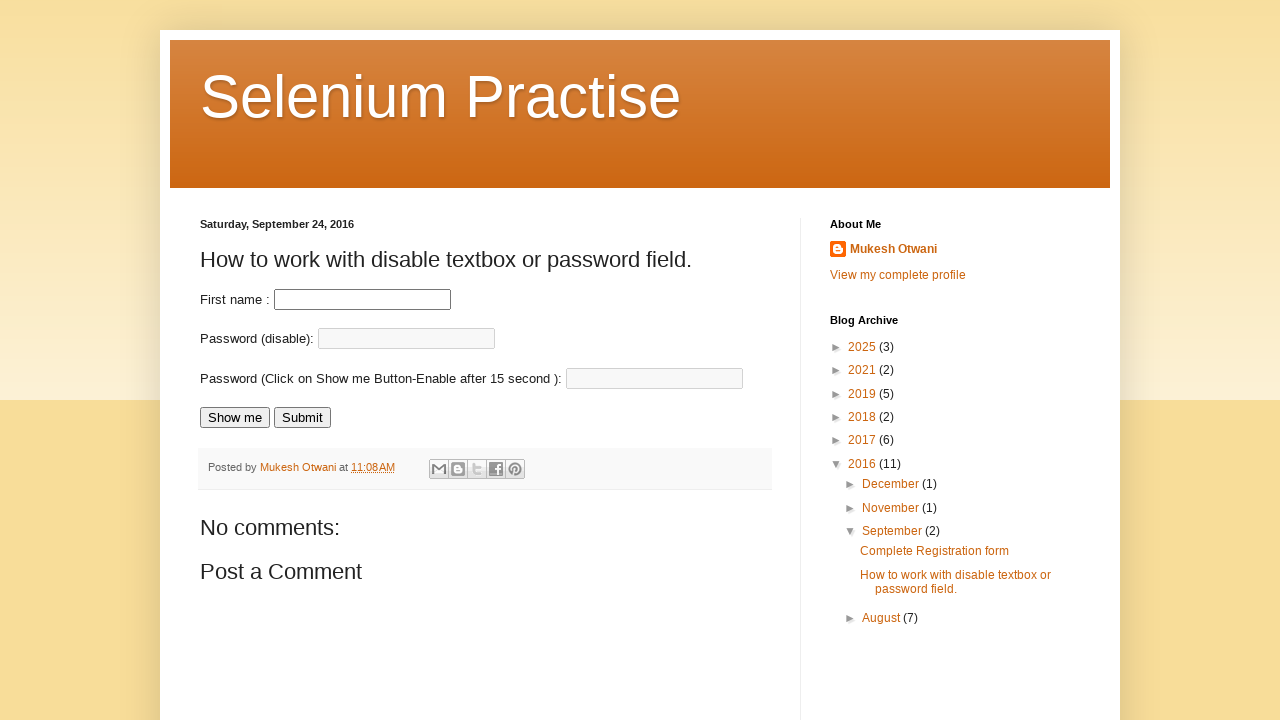

Filled name field with 'shahzaib' on input#fname
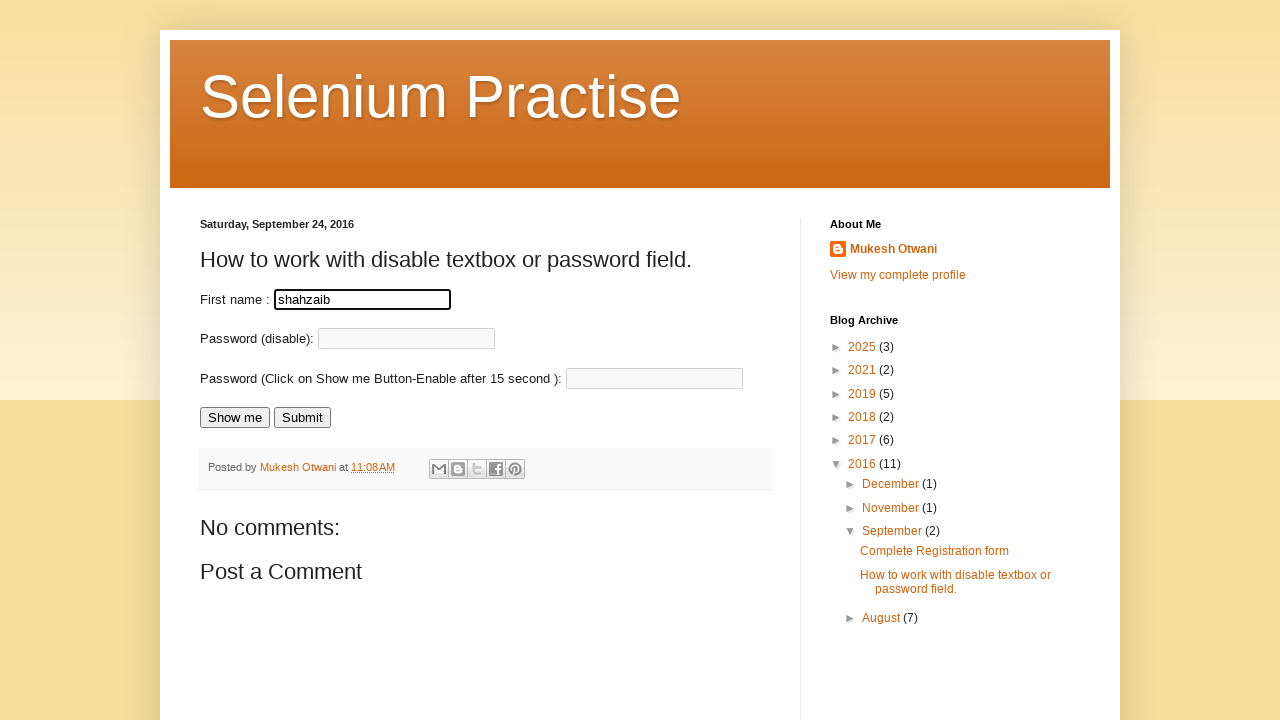

Clicked 'Show me' button to enable password field at (235, 418) on input[value='Show me']
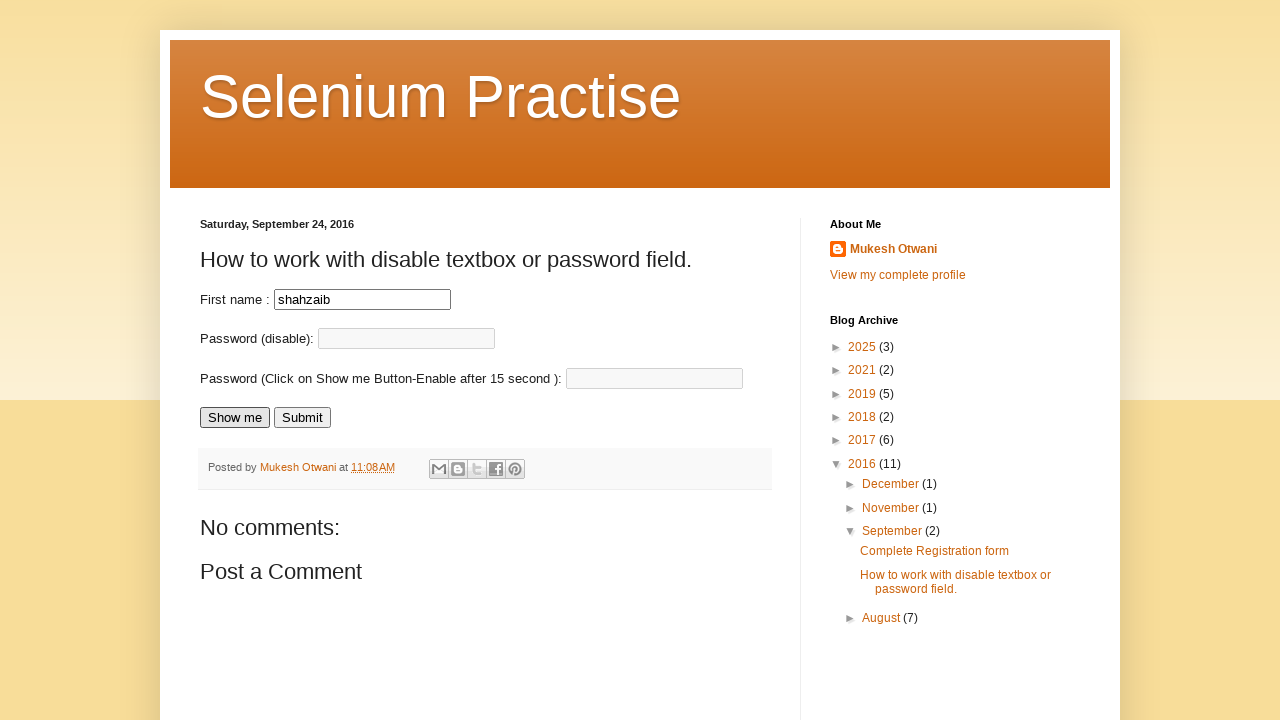

Password field became enabled and clickable
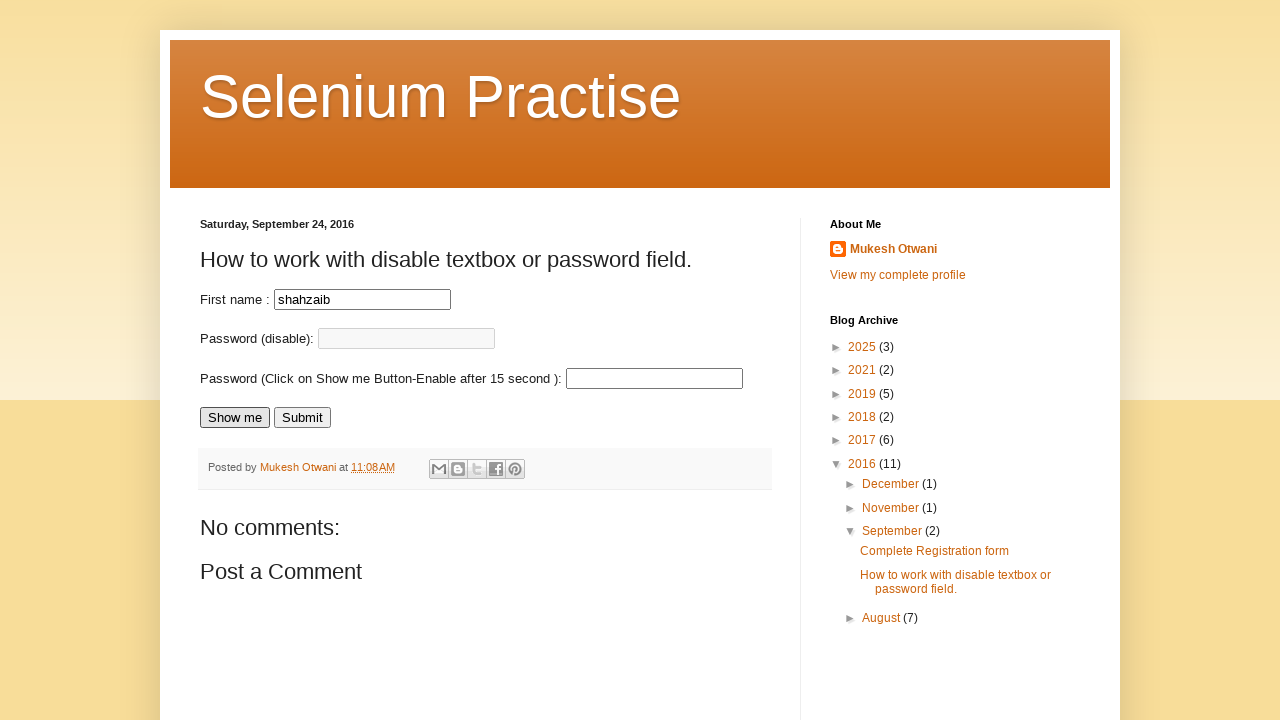

Filled password field with 'shah@123' on input#passnew
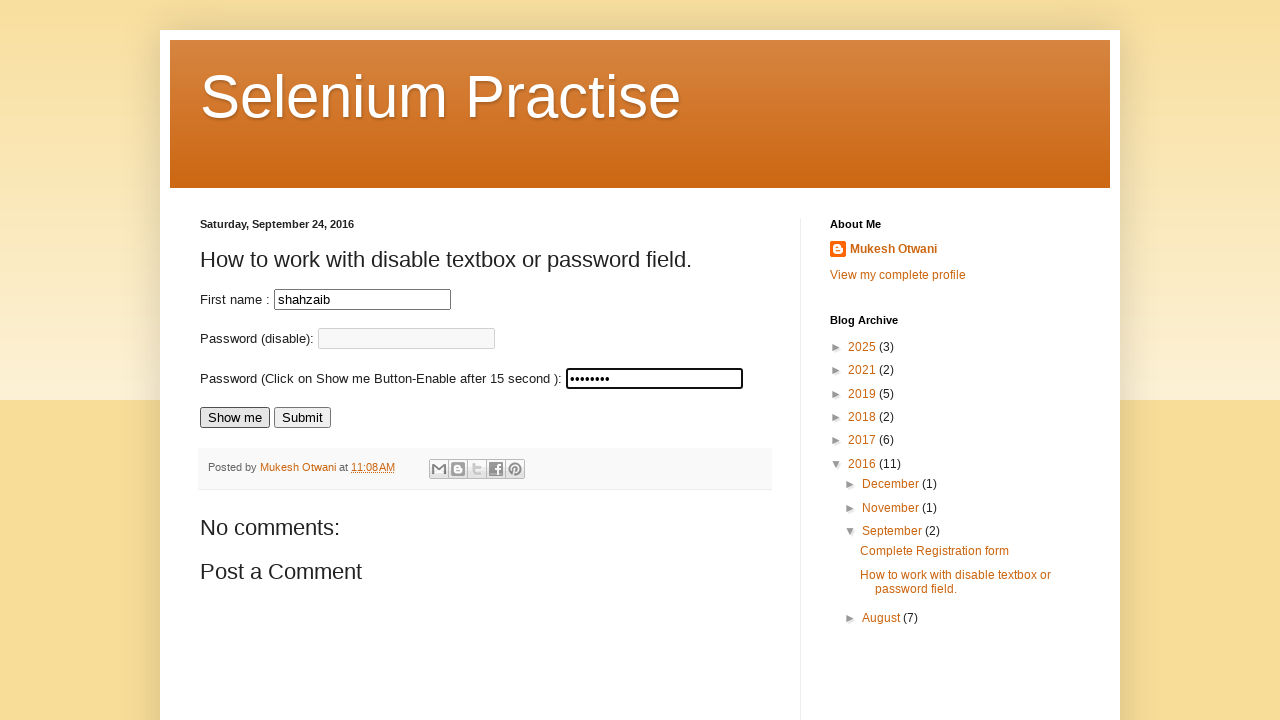

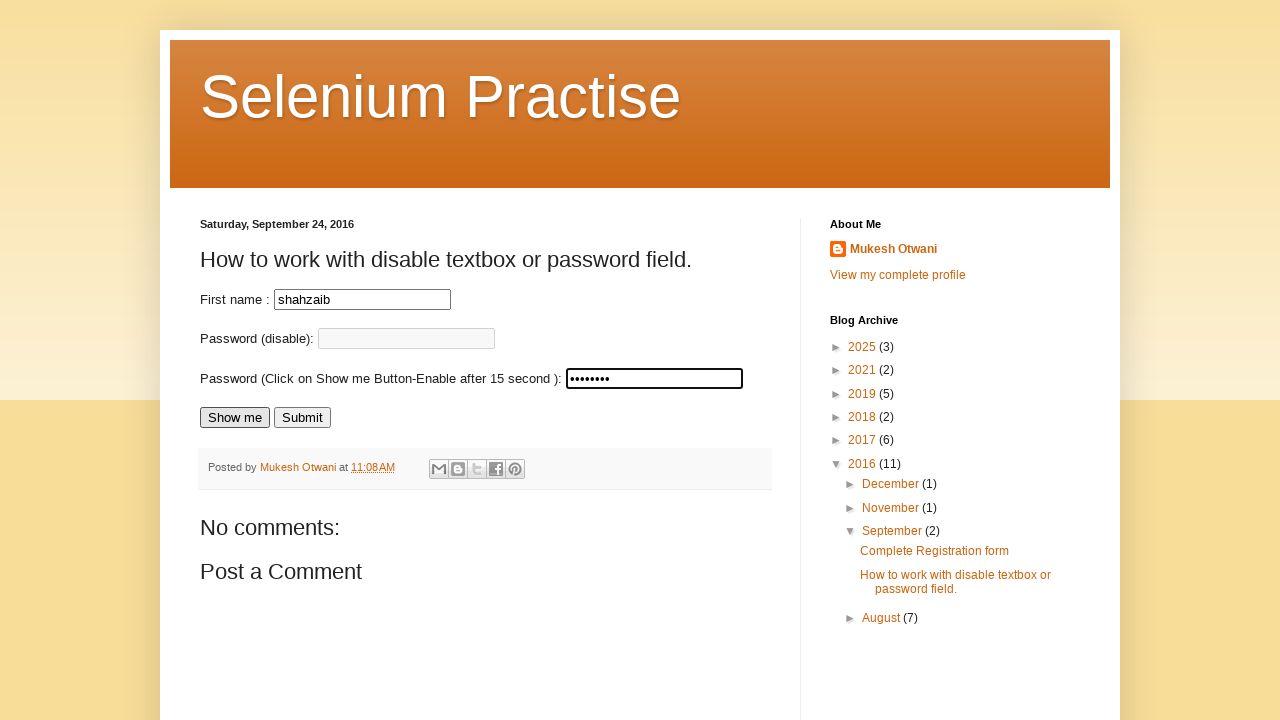